Tests Southwest Airlines check-in form by filling in confirmation number, first name, and last name fields and submitting the form

Starting URL: https://www.southwest.com/air/check-in/index.html

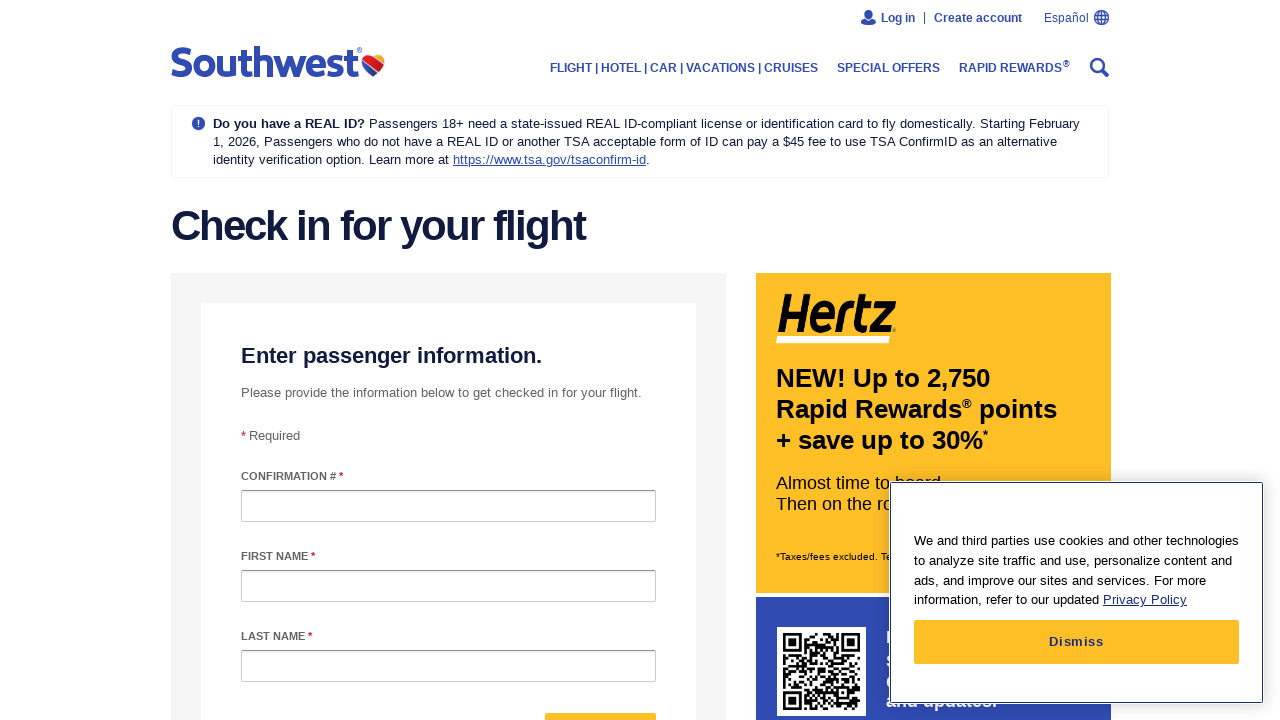

Filled confirmation number field with 'ABC123' on #confirmationNumber
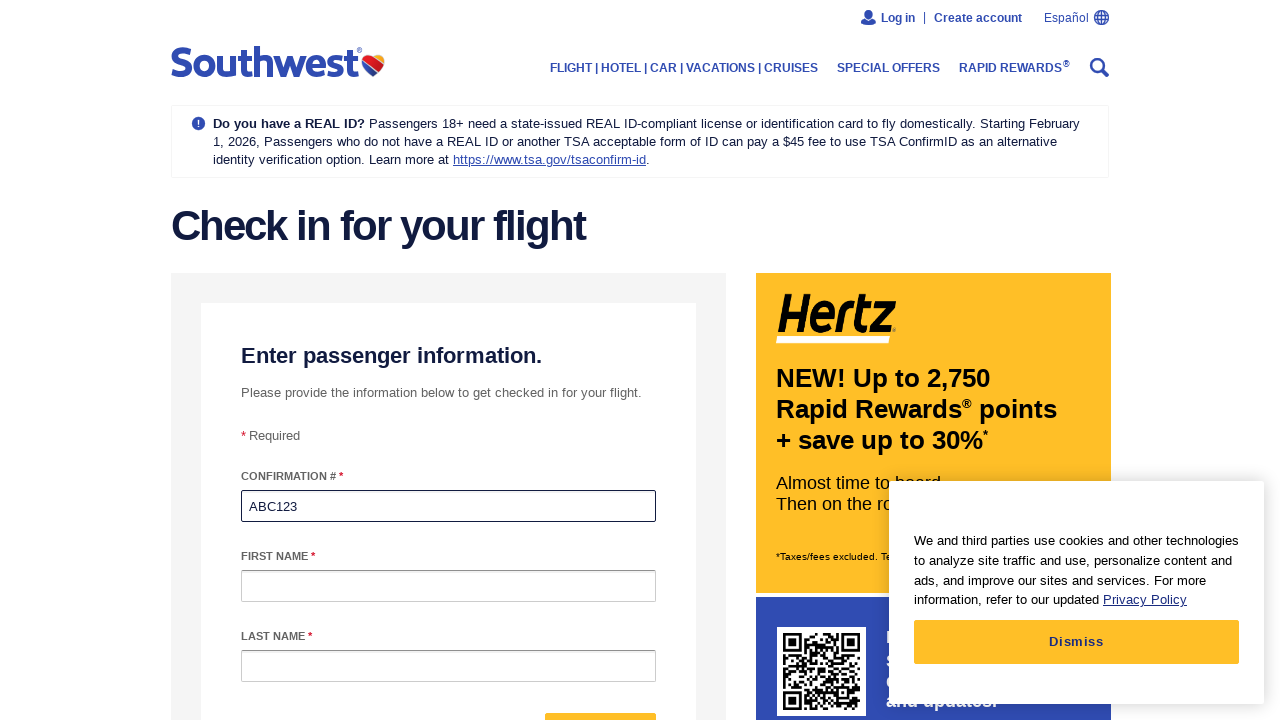

Filled passenger first name field with 'John' on #passengerFirstName
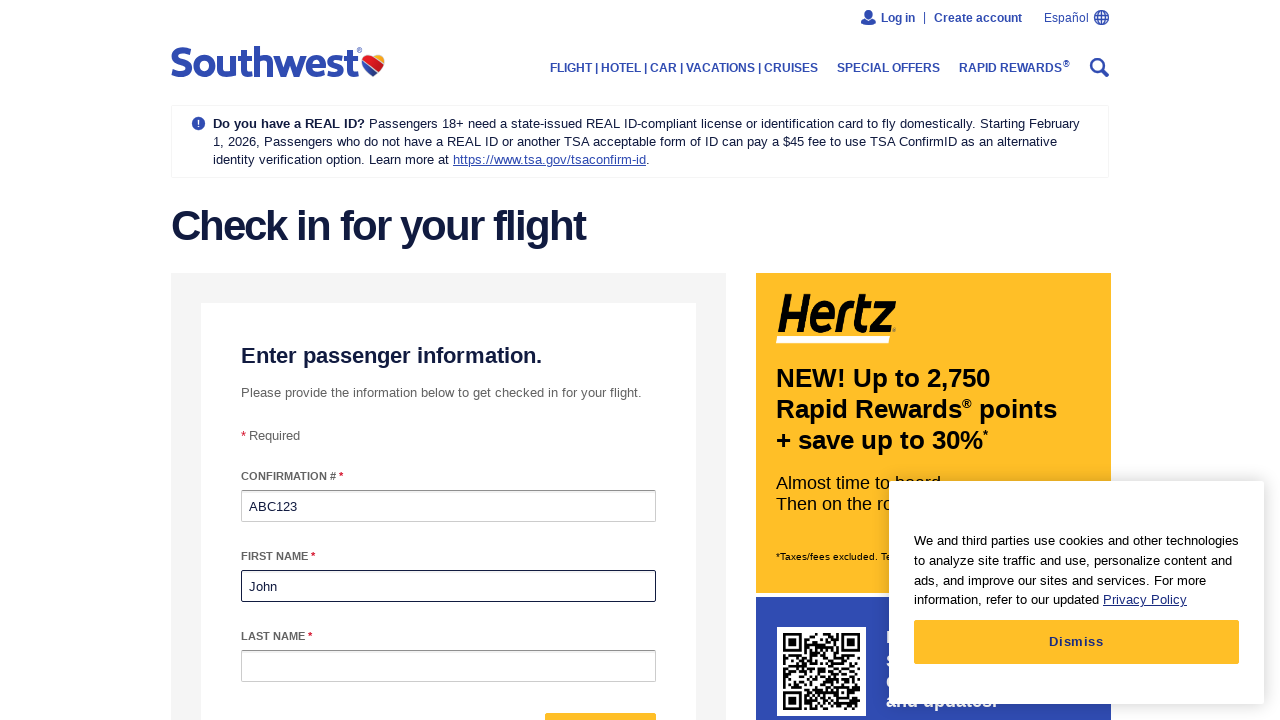

Filled passenger last name field with 'Smith' on #passengerLastName
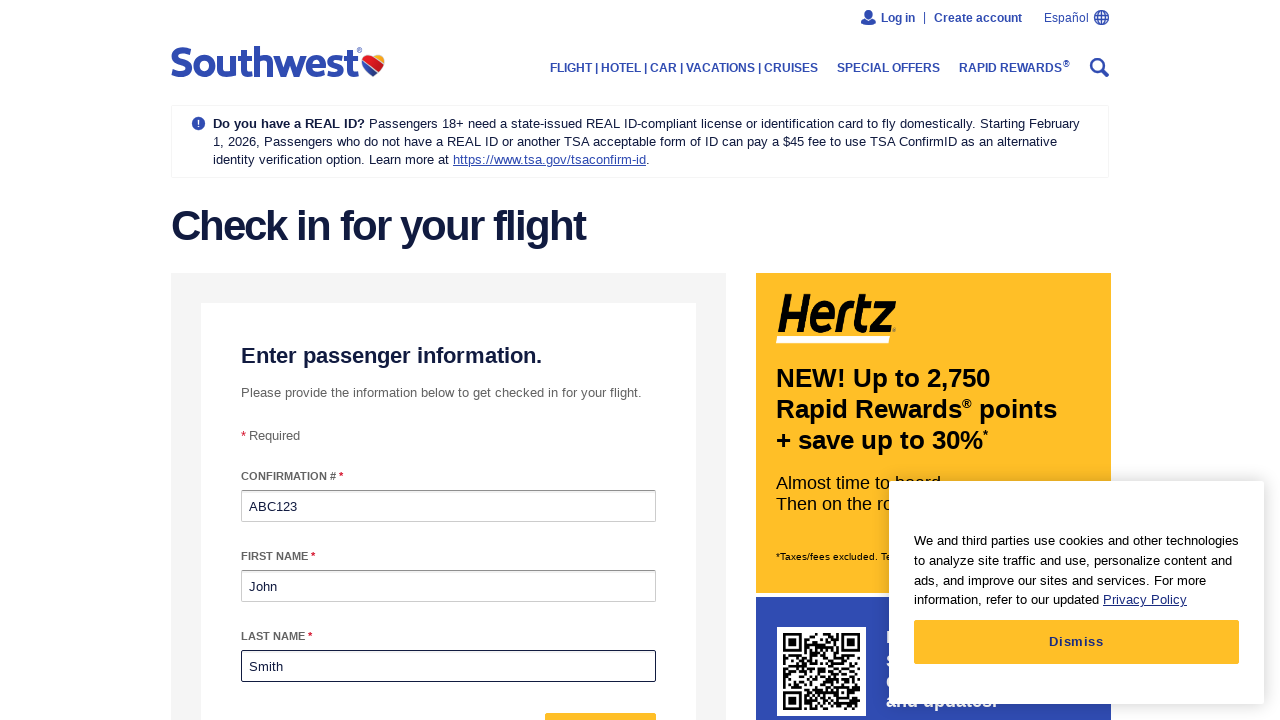

Clicked submit button to process check-in form at (600, 696) on #form-mixin--submit-button
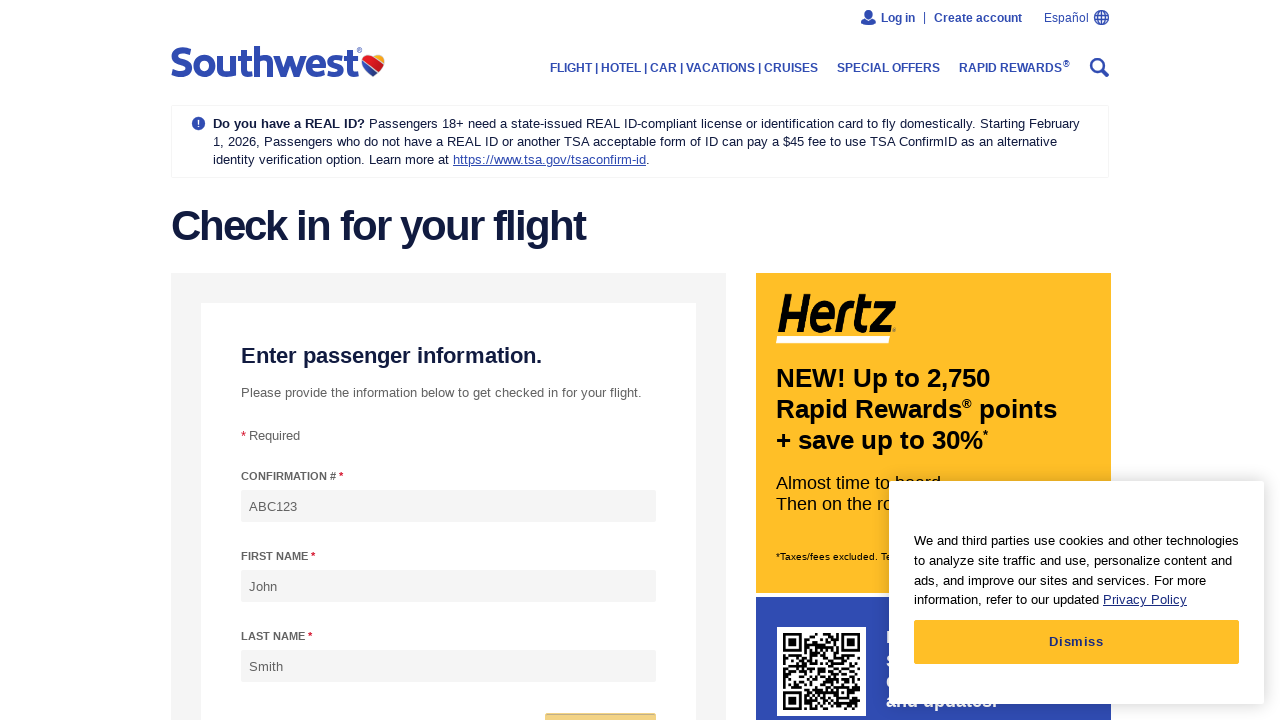

Waited 3 seconds for form submission to process
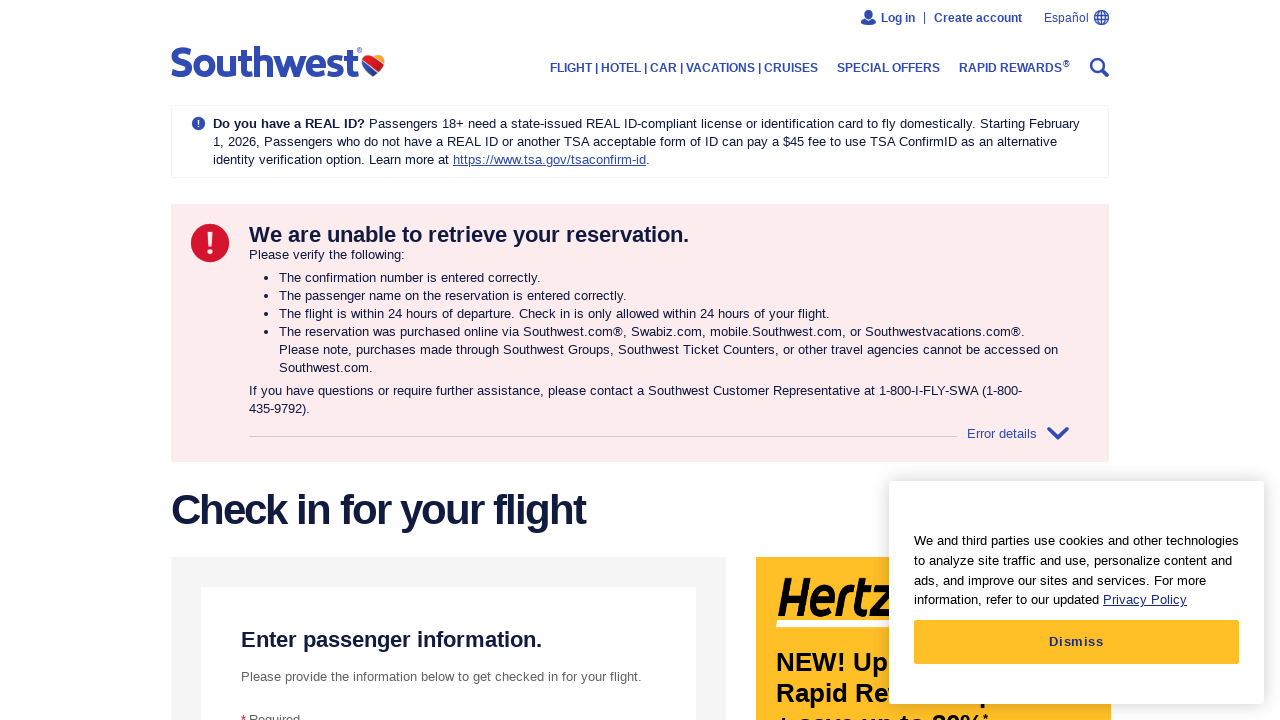

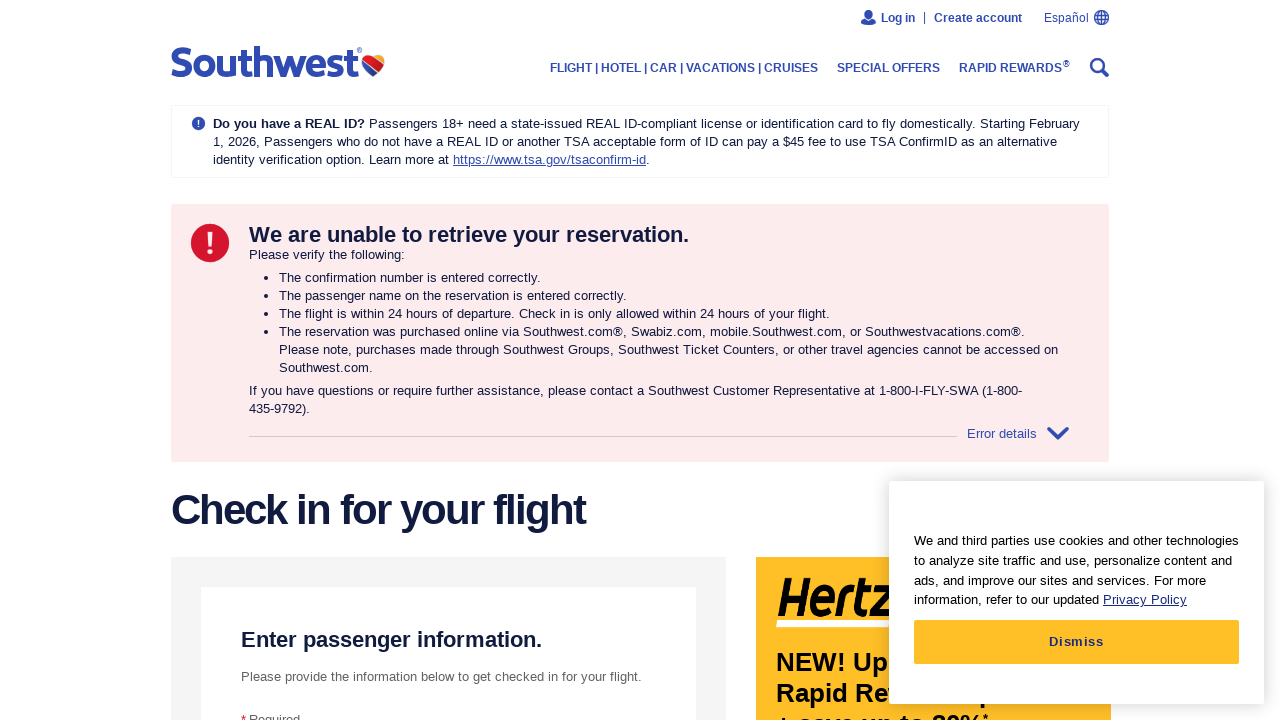